Tests JavaScript confirm alert handling by clicking on the "Alert with OK & Cancel" tab, triggering the confirm box, and dismissing it by clicking Cancel.

Starting URL: https://demo.automationtesting.in/Alerts.html

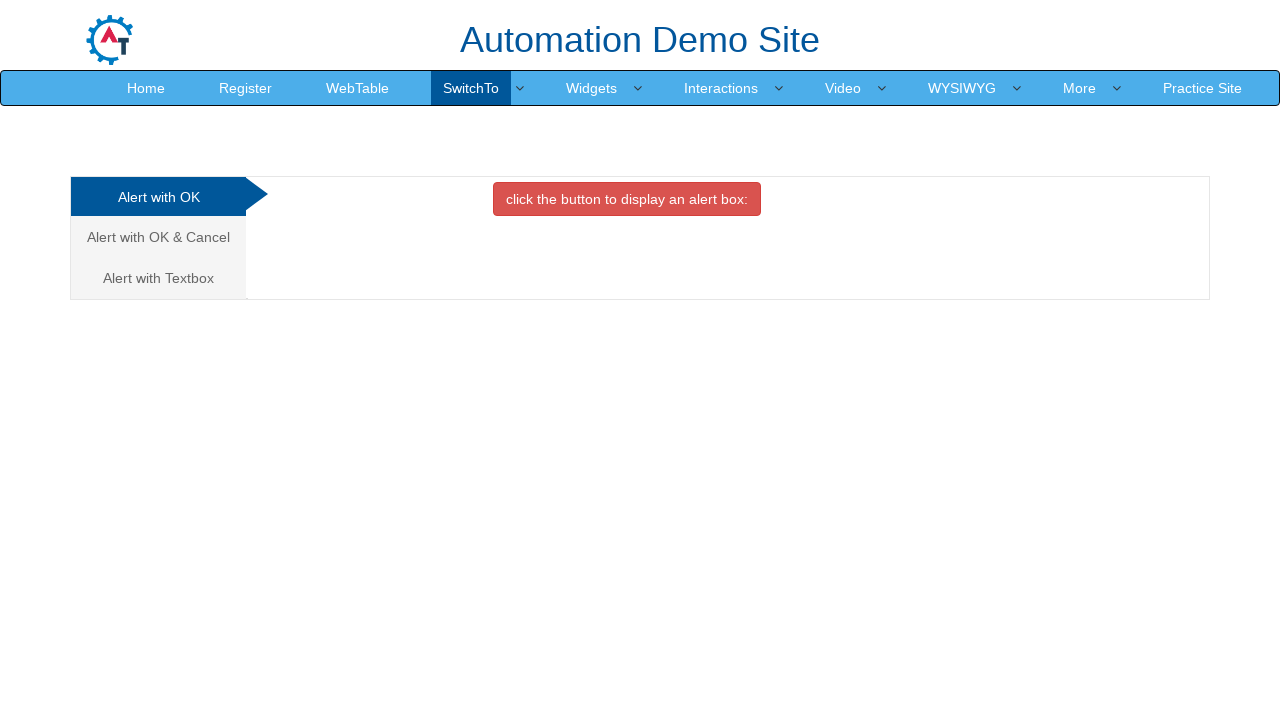

Clicked on 'Alert with OK & Cancel' tab at (158, 237) on xpath=//a[text()='Alert with OK & Cancel ']
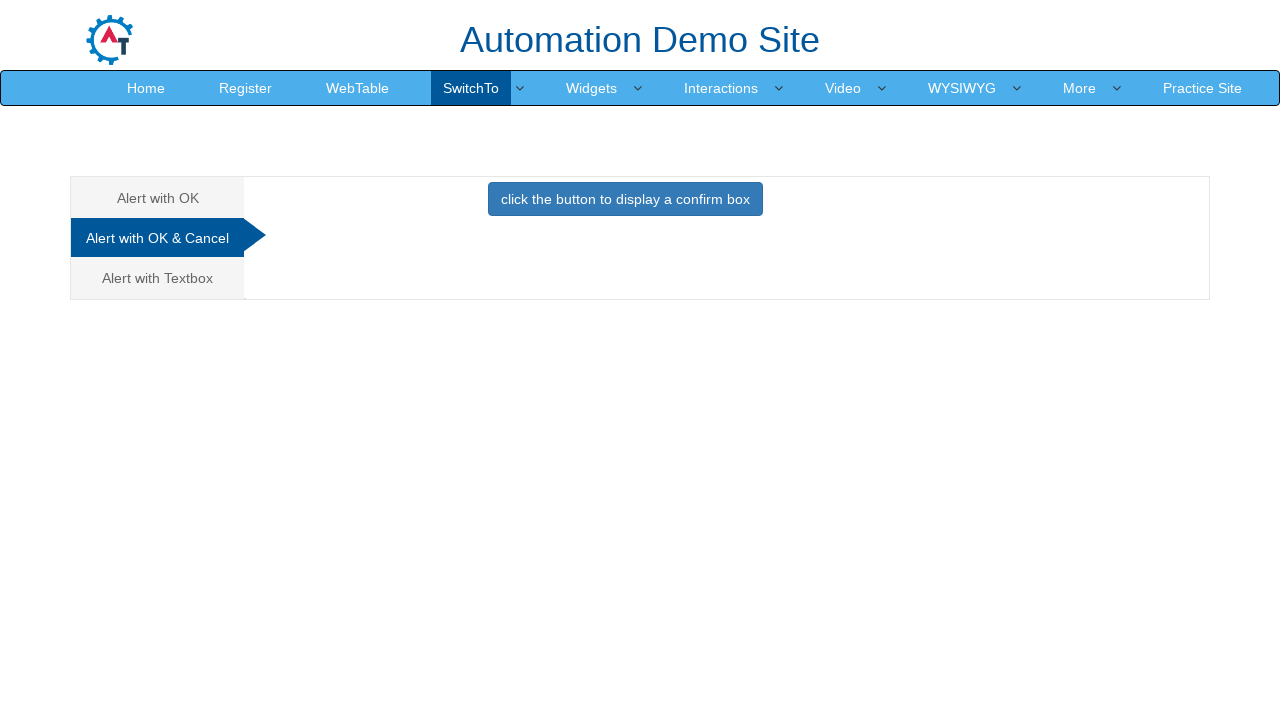

Set up dialog handler to dismiss confirm dialog
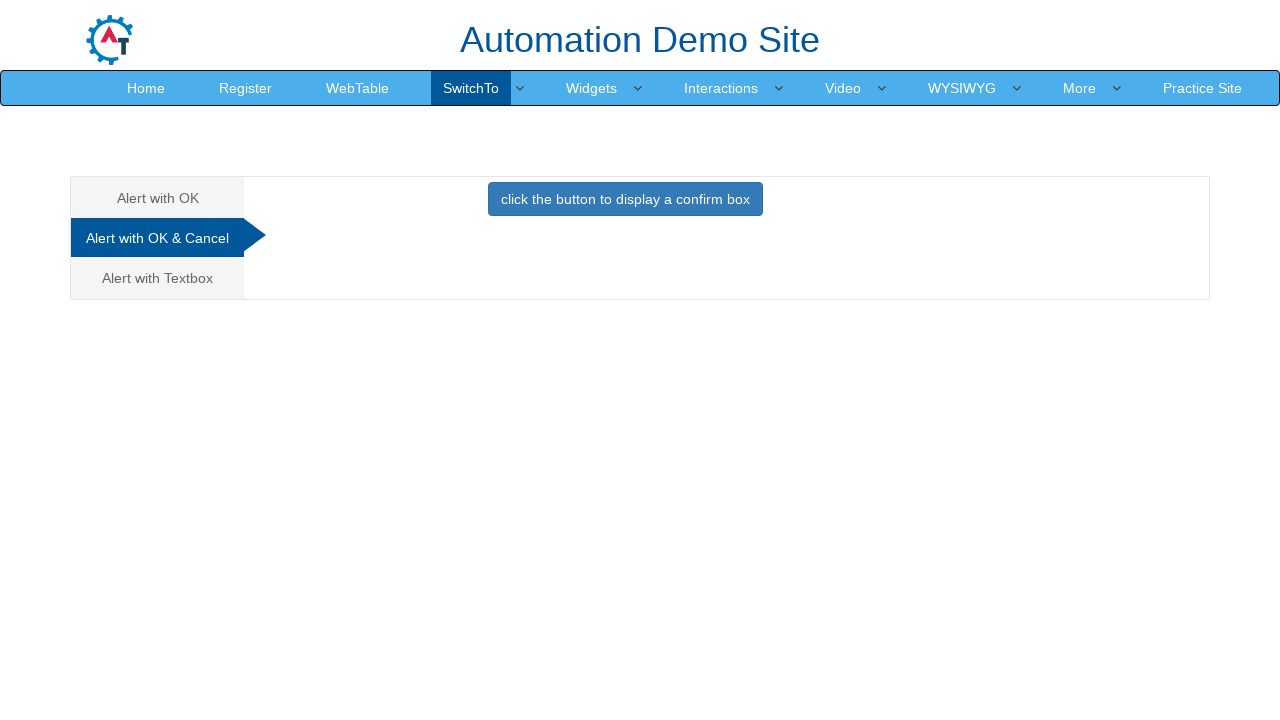

Clicked button to trigger confirm box at (625, 199) on xpath=//button[@onclick='confirmbox()']
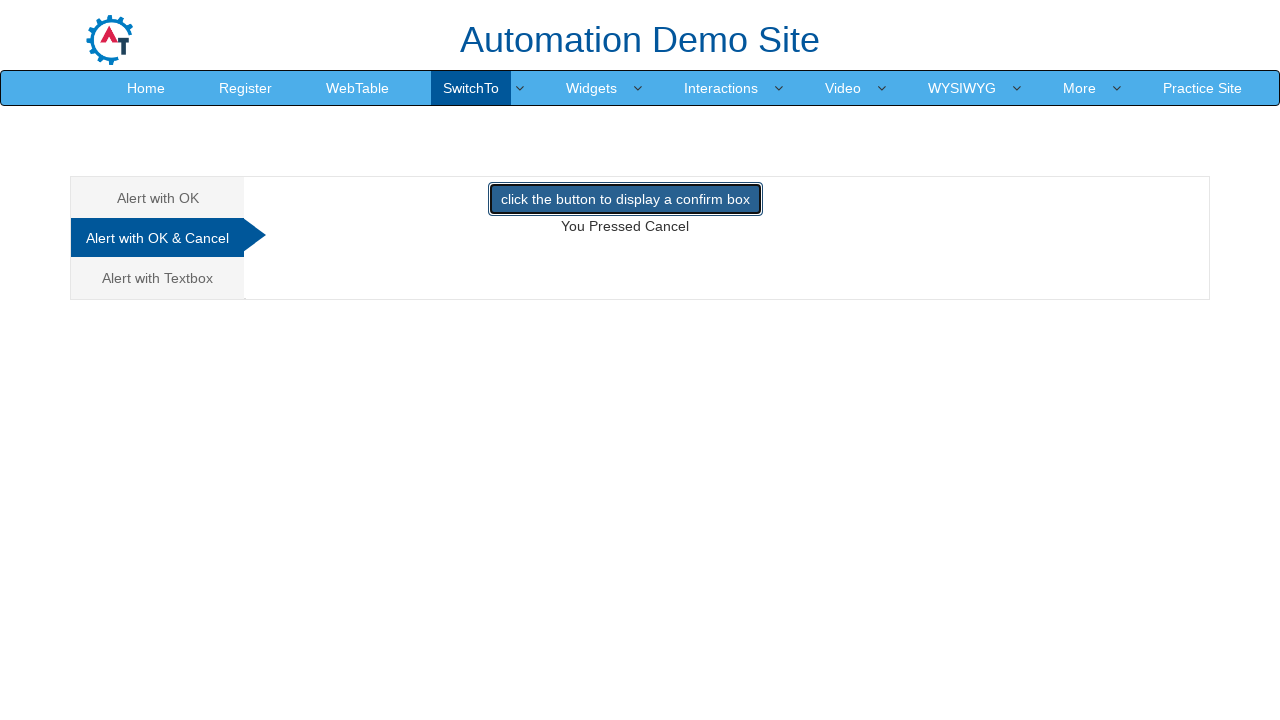

Waited for dialog interaction to complete
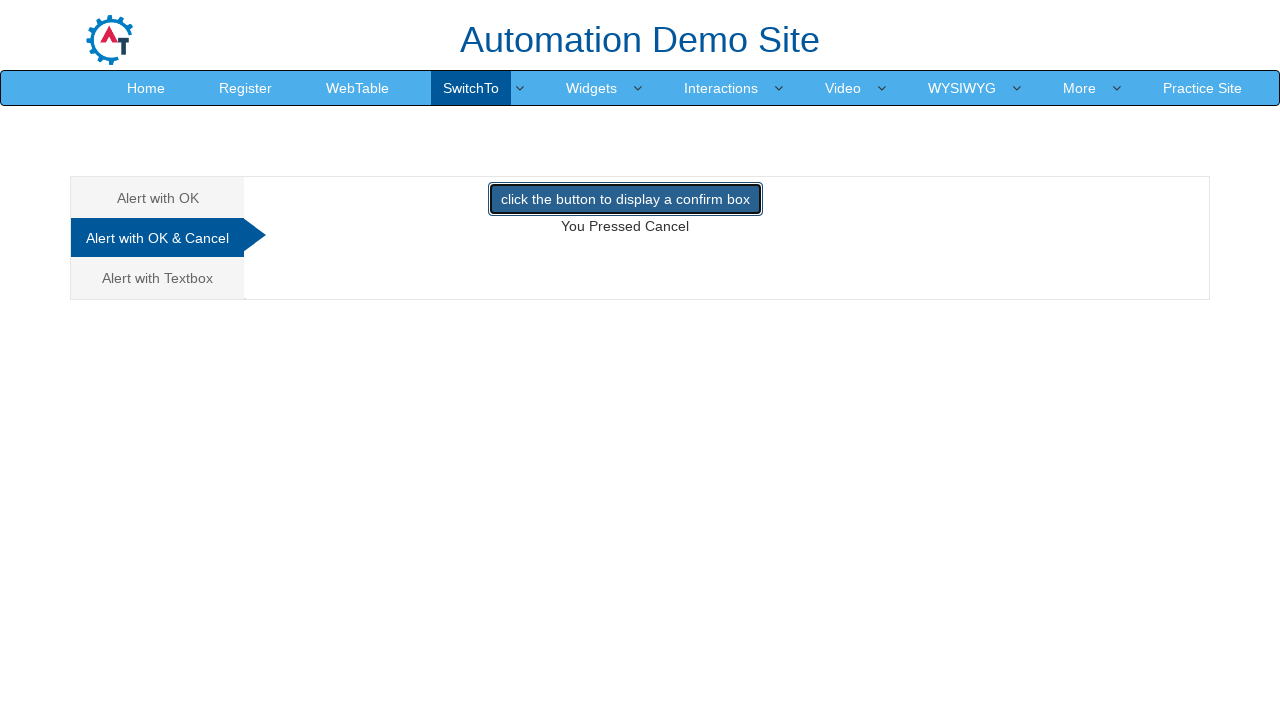

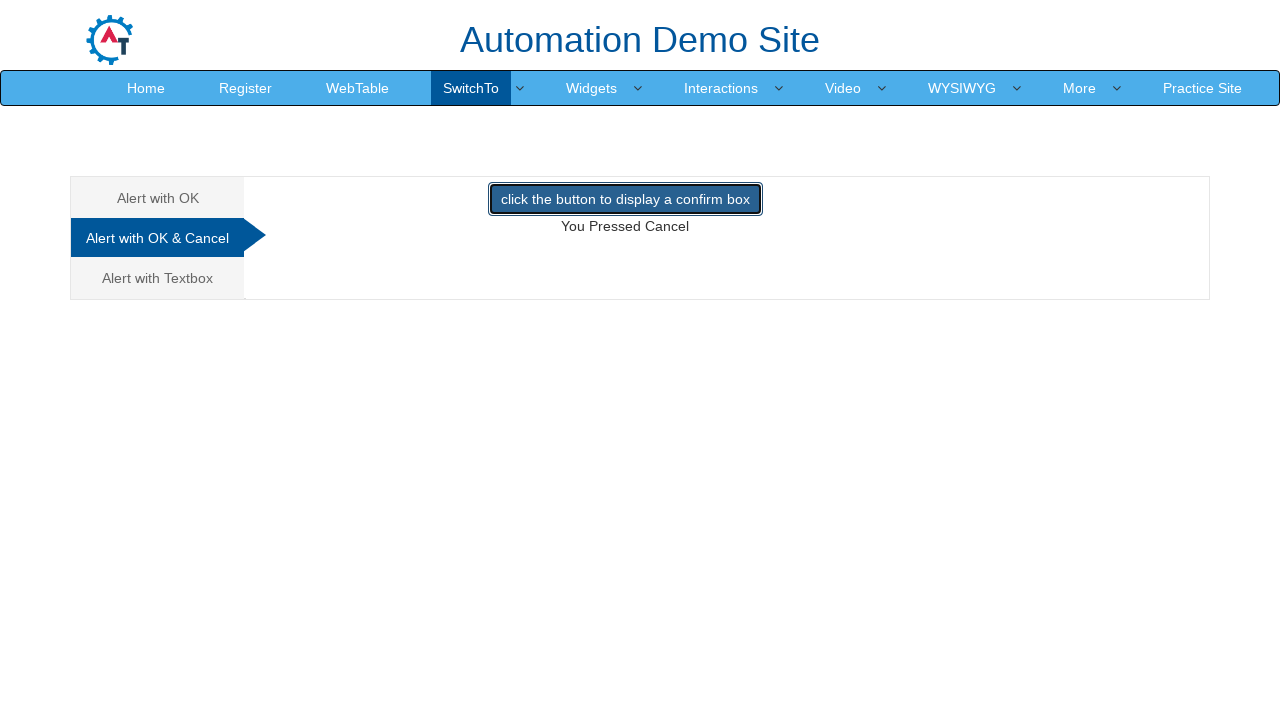